Tests file download functionality by clicking the download button

Starting URL: https://demoqa.com/upload-download

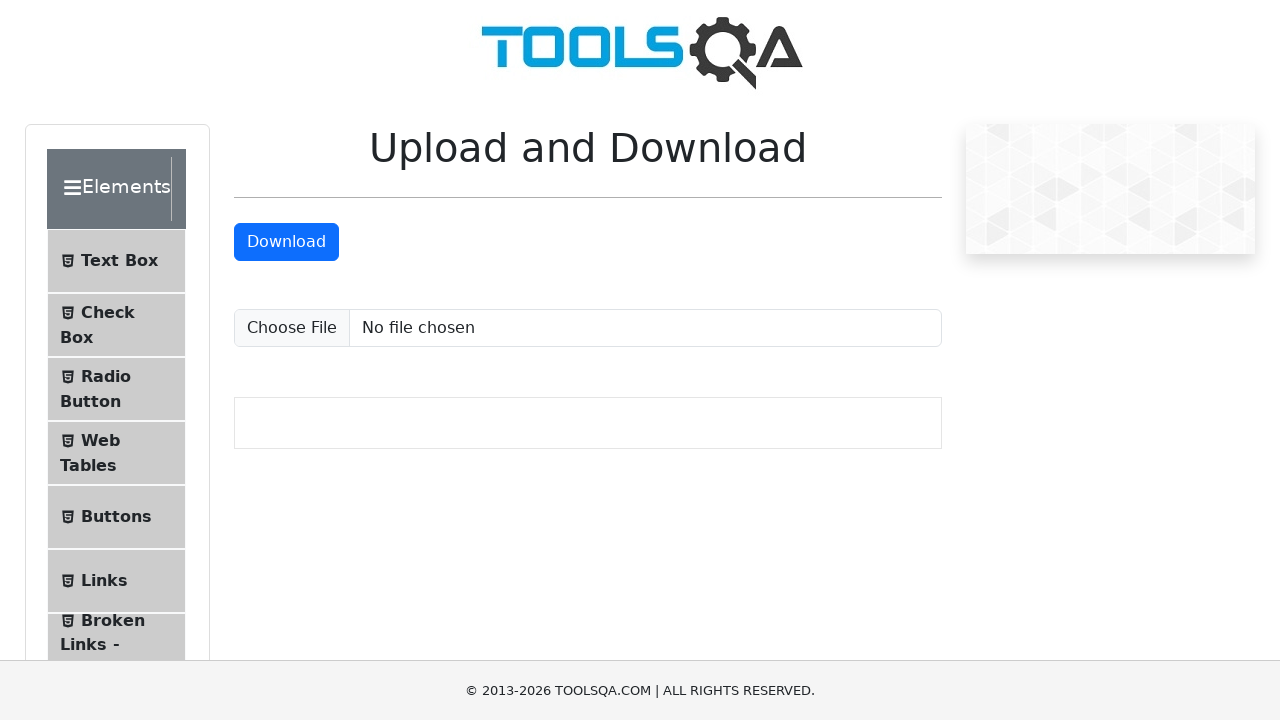

Clicked download button to initiate file download at (286, 242) on #downloadButton
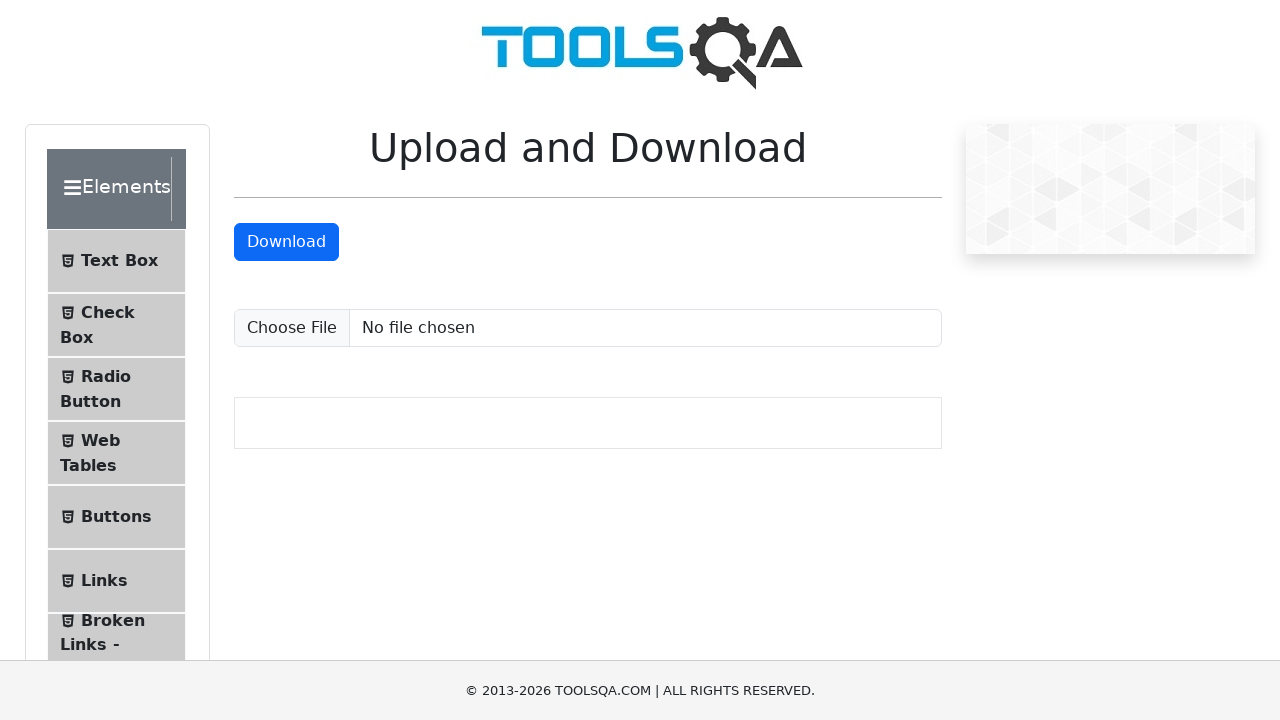

File download completed
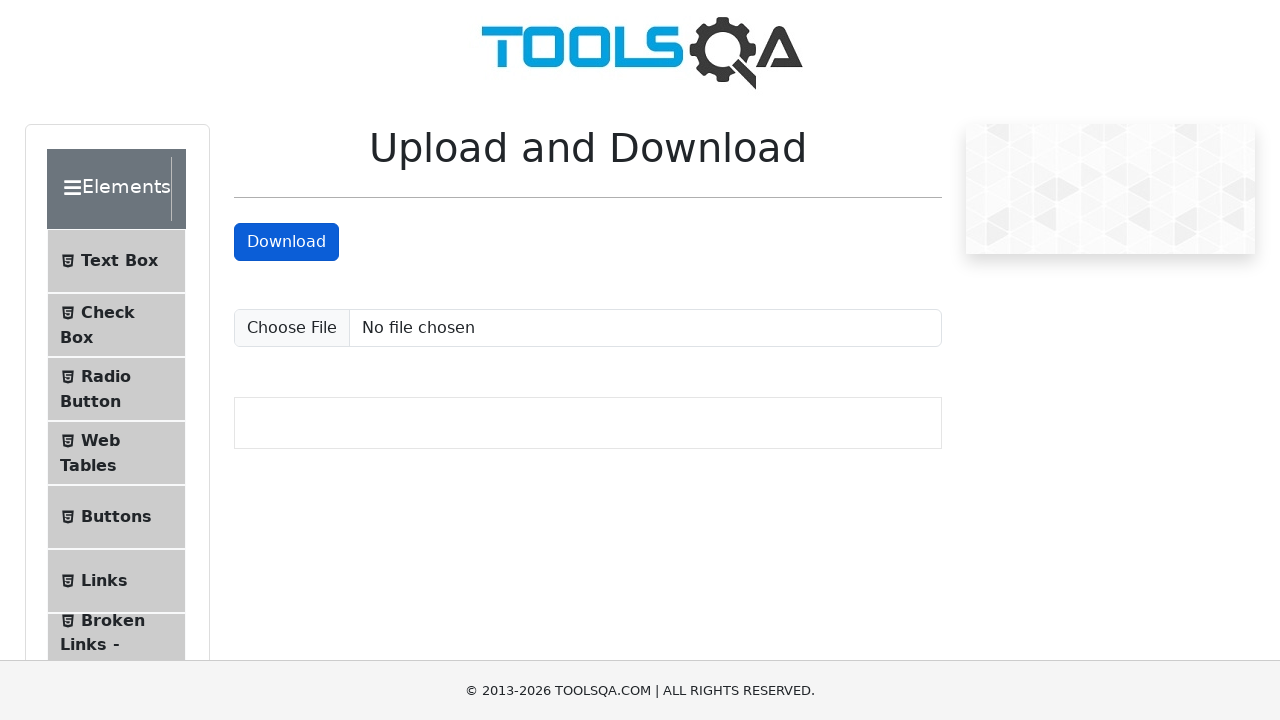

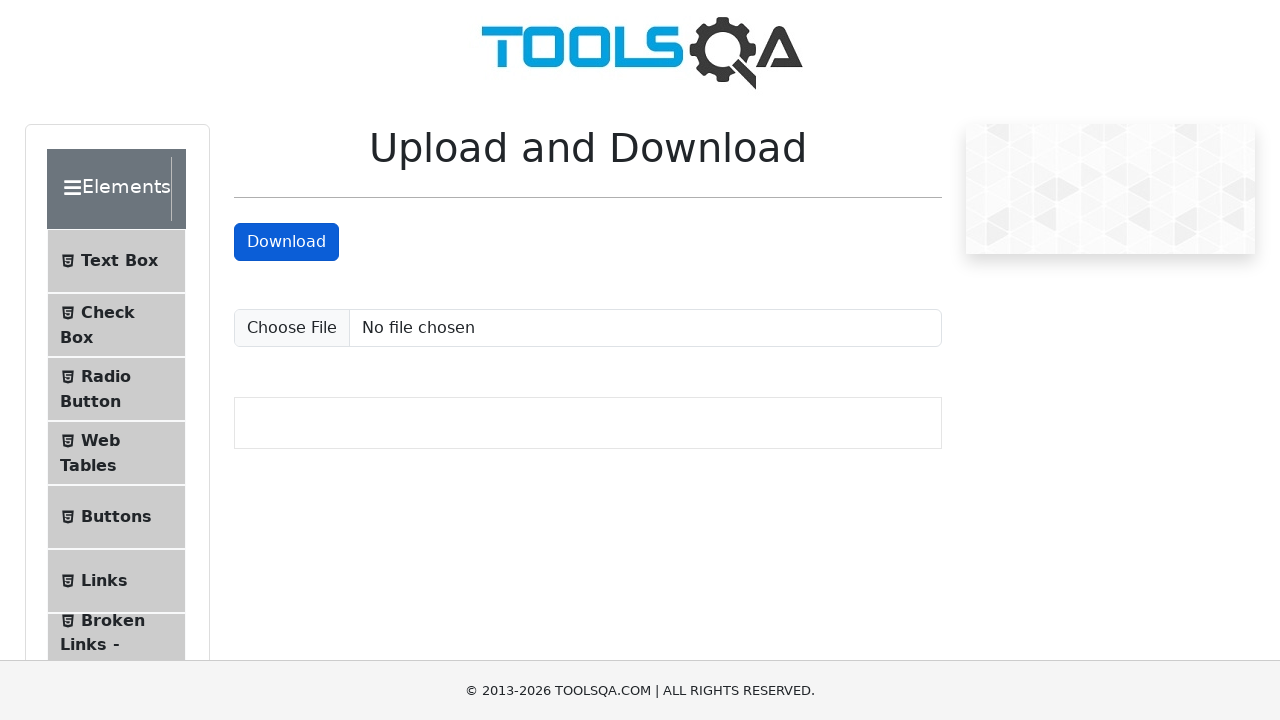